Tests finding elements by ID using both XPath and CSS selectors, verifying elements with IDs 'heading_1', 'standartText', and 'nonStandartText' can be located.

Starting URL: https://kristinek.github.io/site/examples/locators

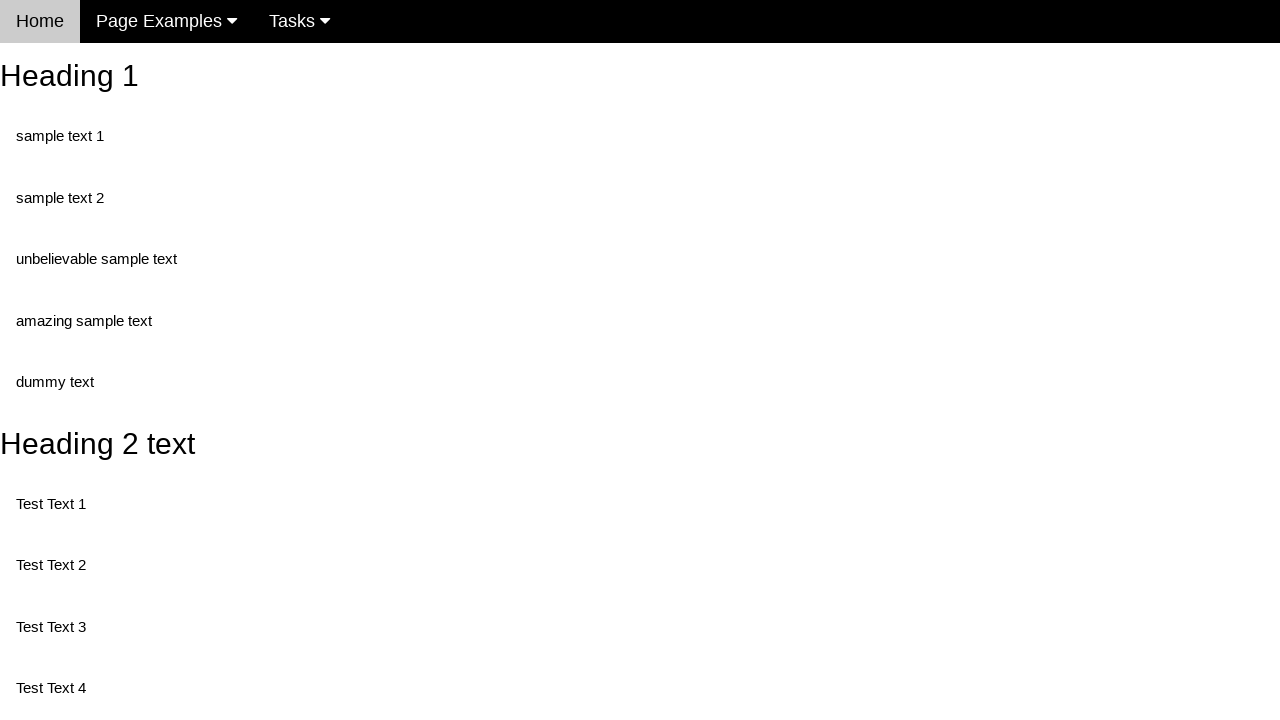

Navigated to locators example page
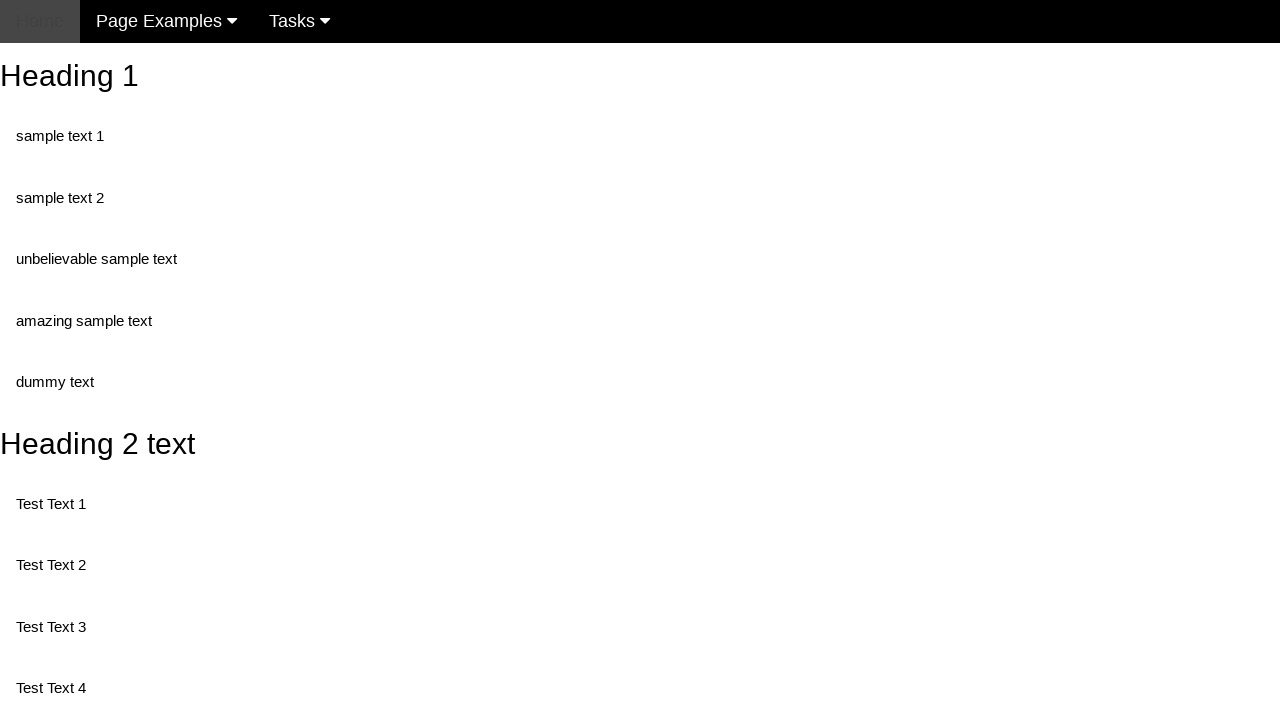

Located element with ID 'heading_1' using XPath
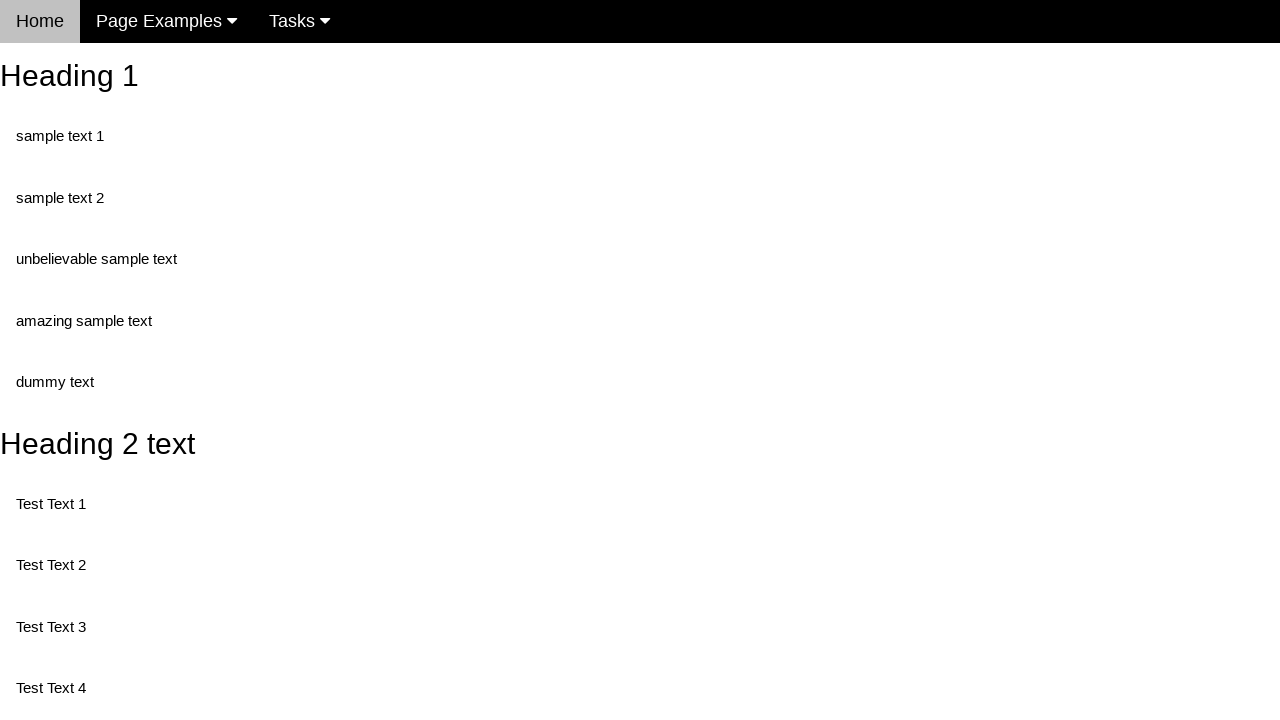

Waited for XPath element 'heading_1' to be ready
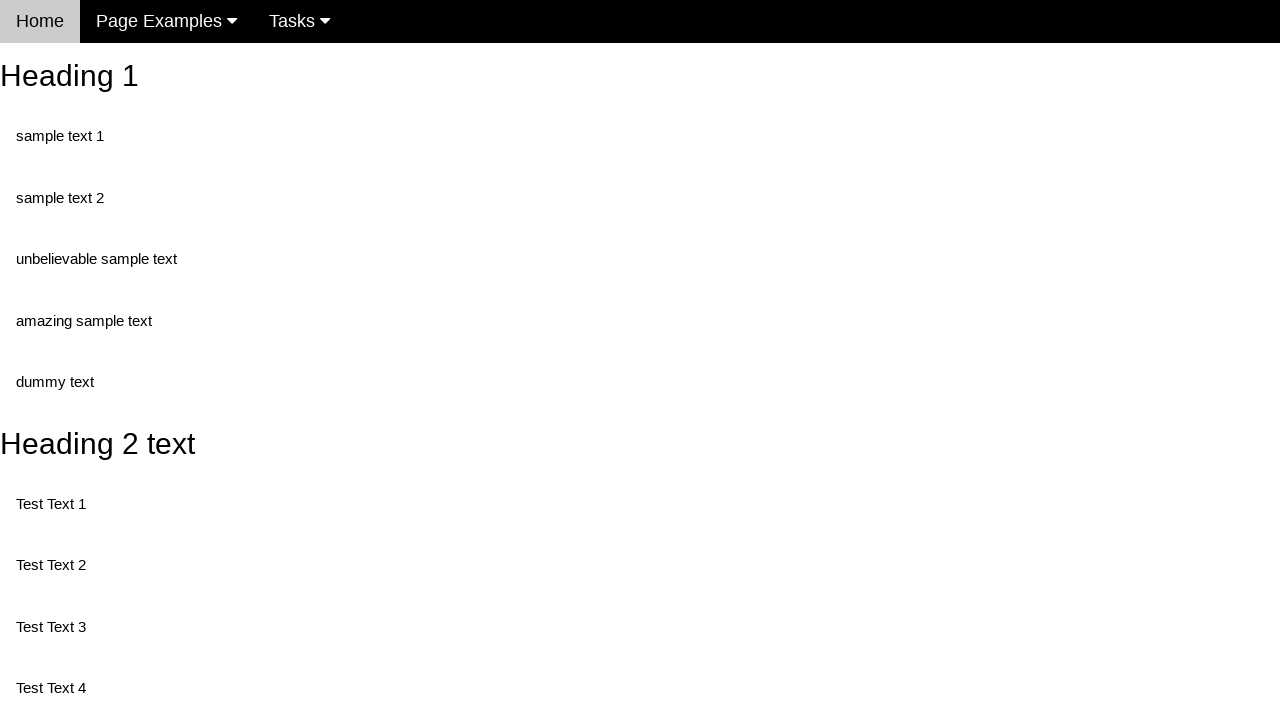

Located element with ID 'standartText' using XPath
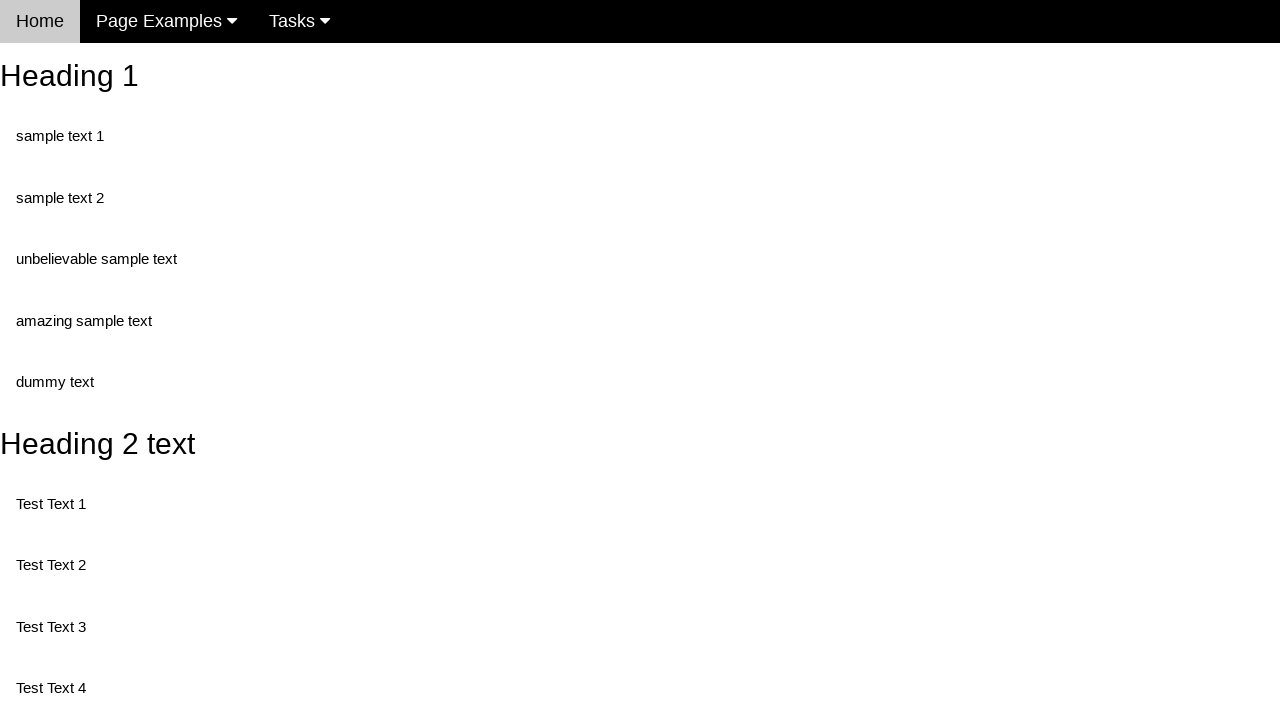

Waited for XPath element 'standartText' to be ready
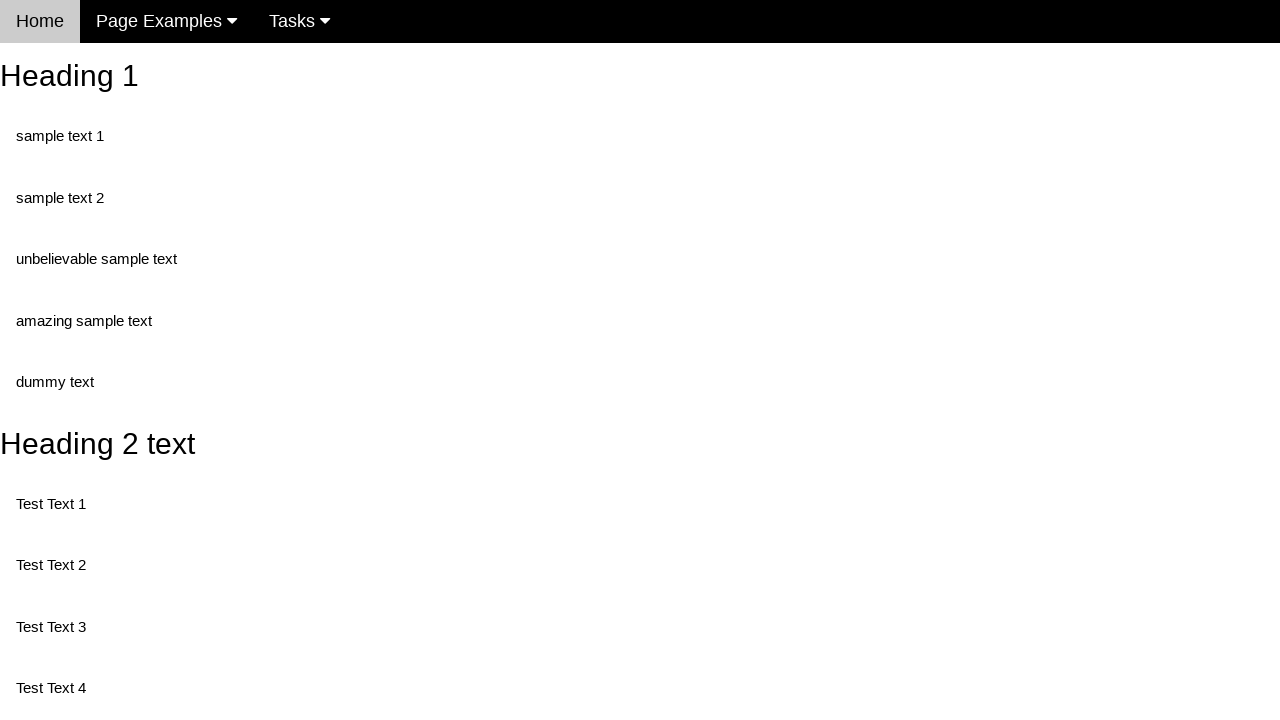

Located element with ID 'nonStandartText' using XPath
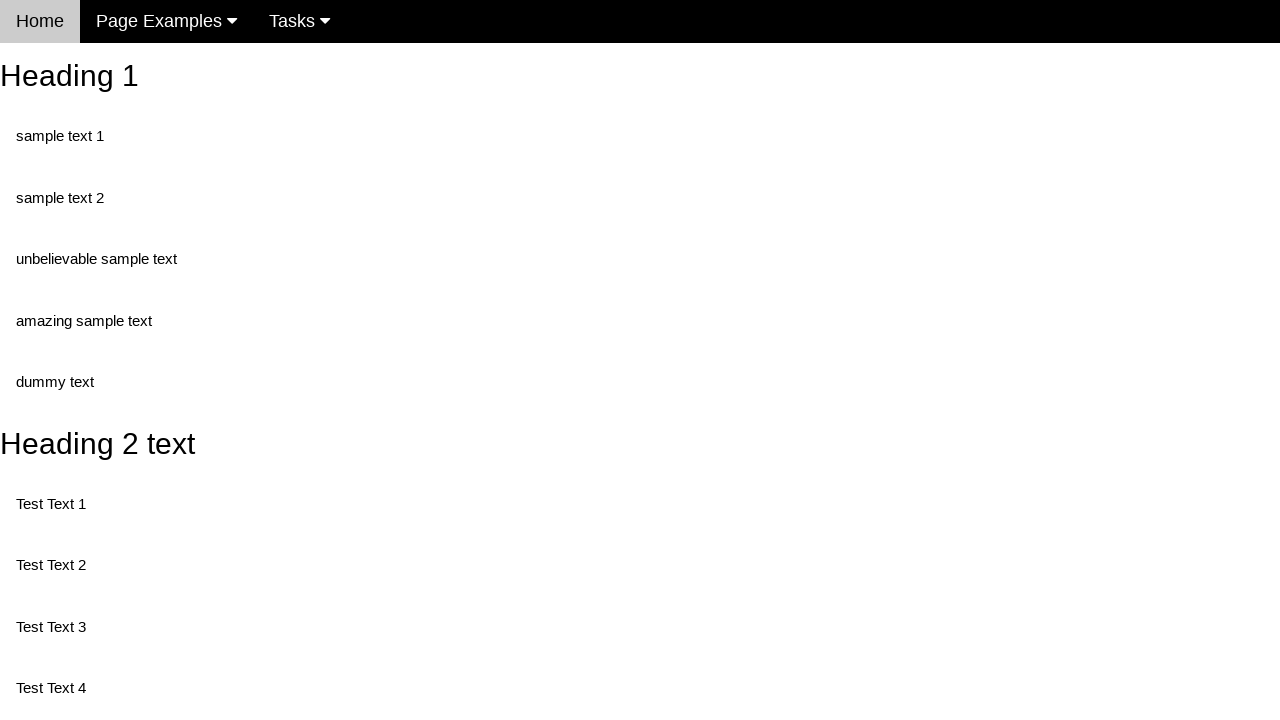

Waited for XPath element 'nonStandartText' to be ready
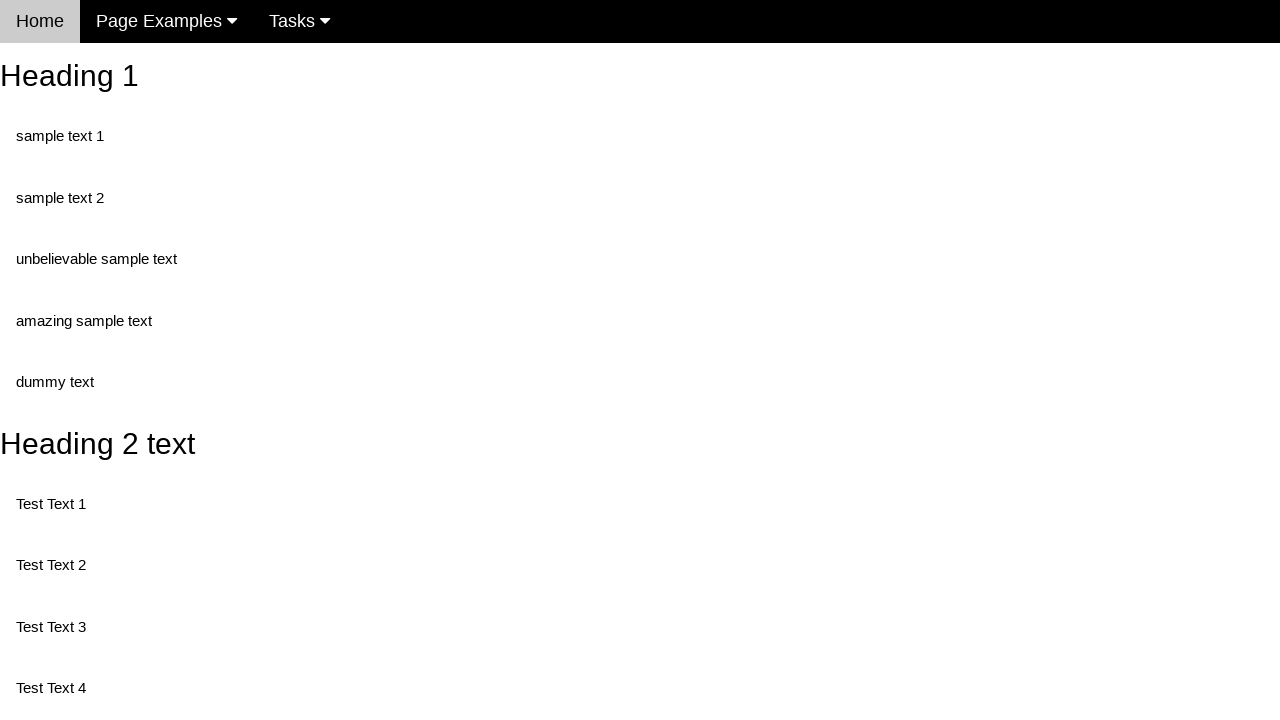

Located element with ID 'heading_1' using CSS selector
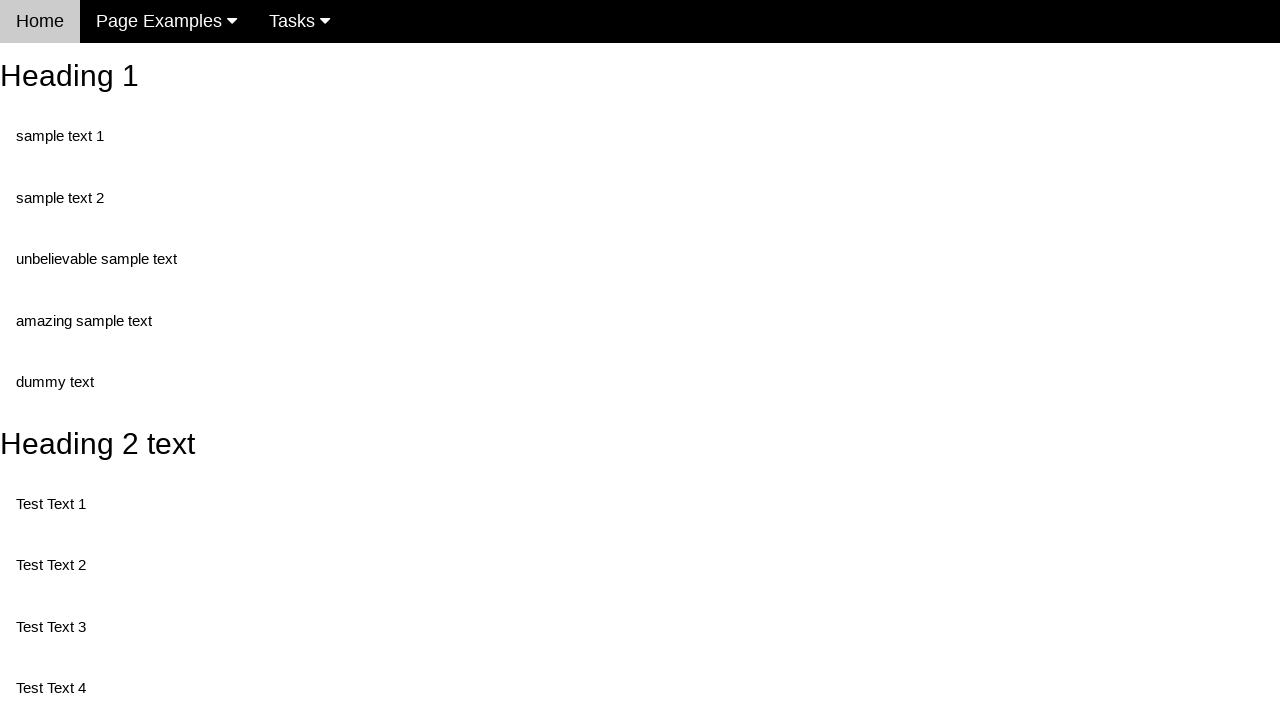

Waited for CSS element 'heading_1' to be ready
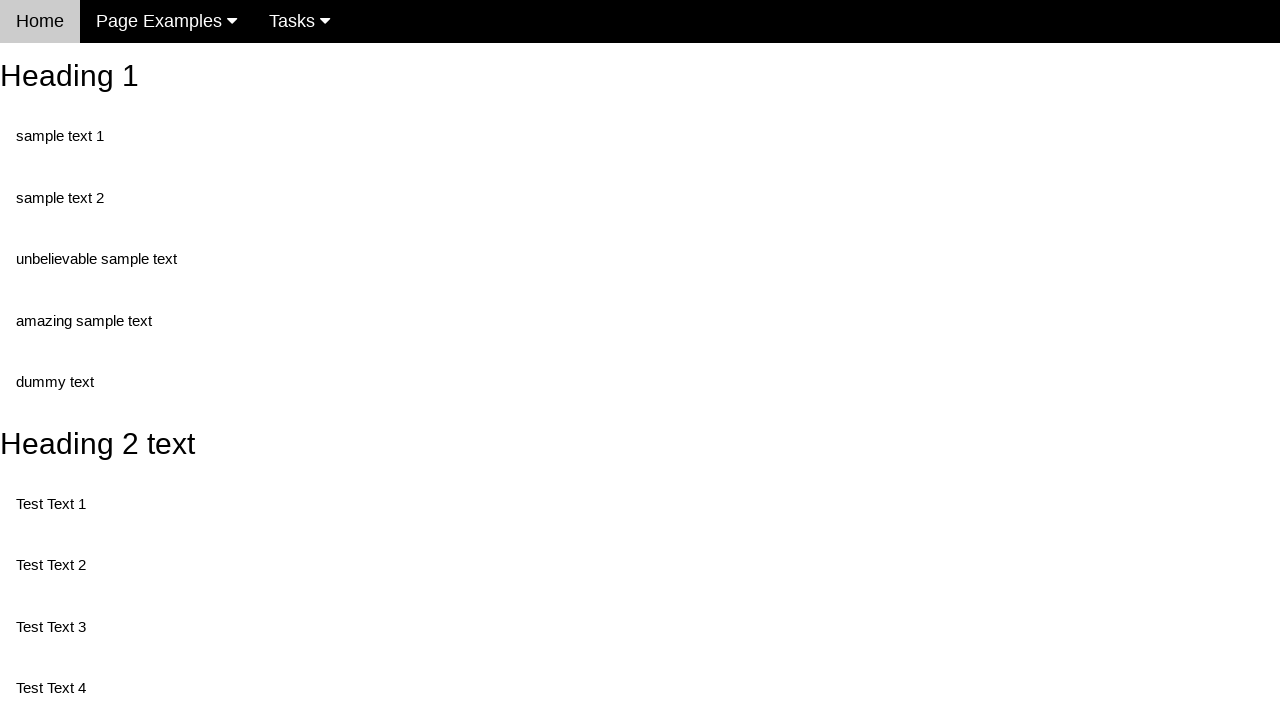

Located element with ID 'standartText' using CSS selector
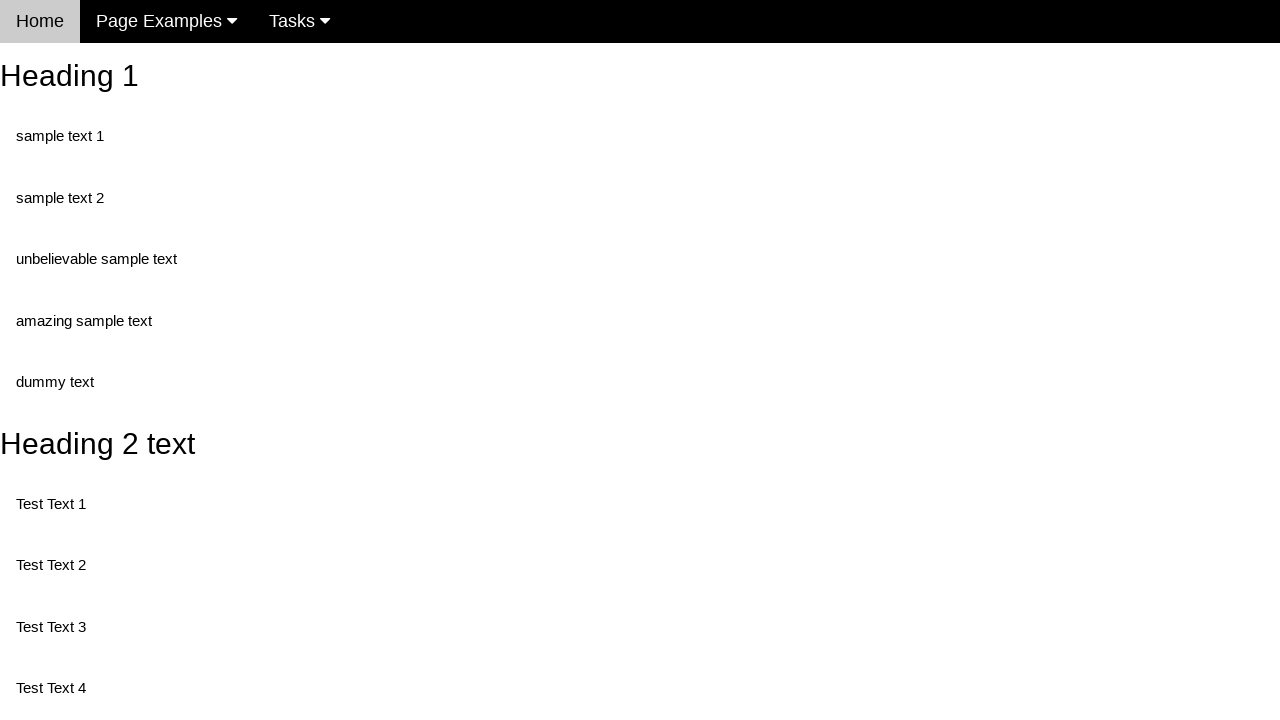

Waited for CSS element 'standartText' to be ready
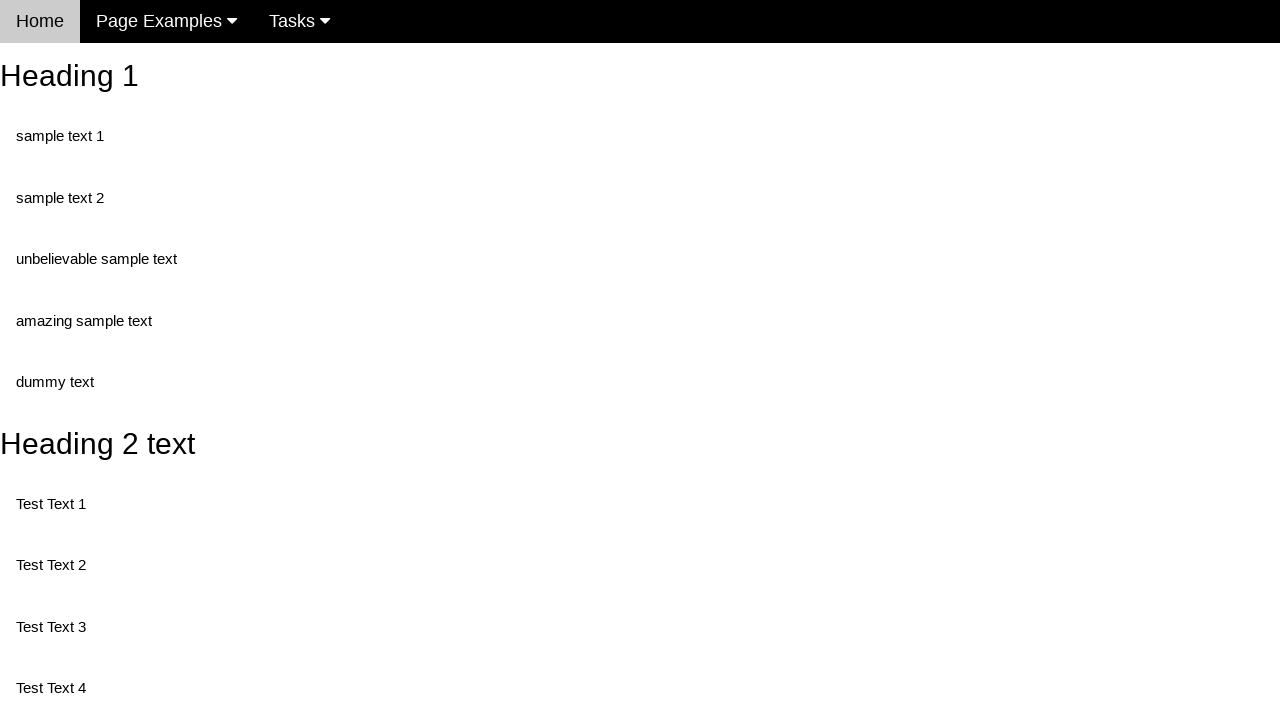

Located element with ID 'nonStandartText' using CSS selector
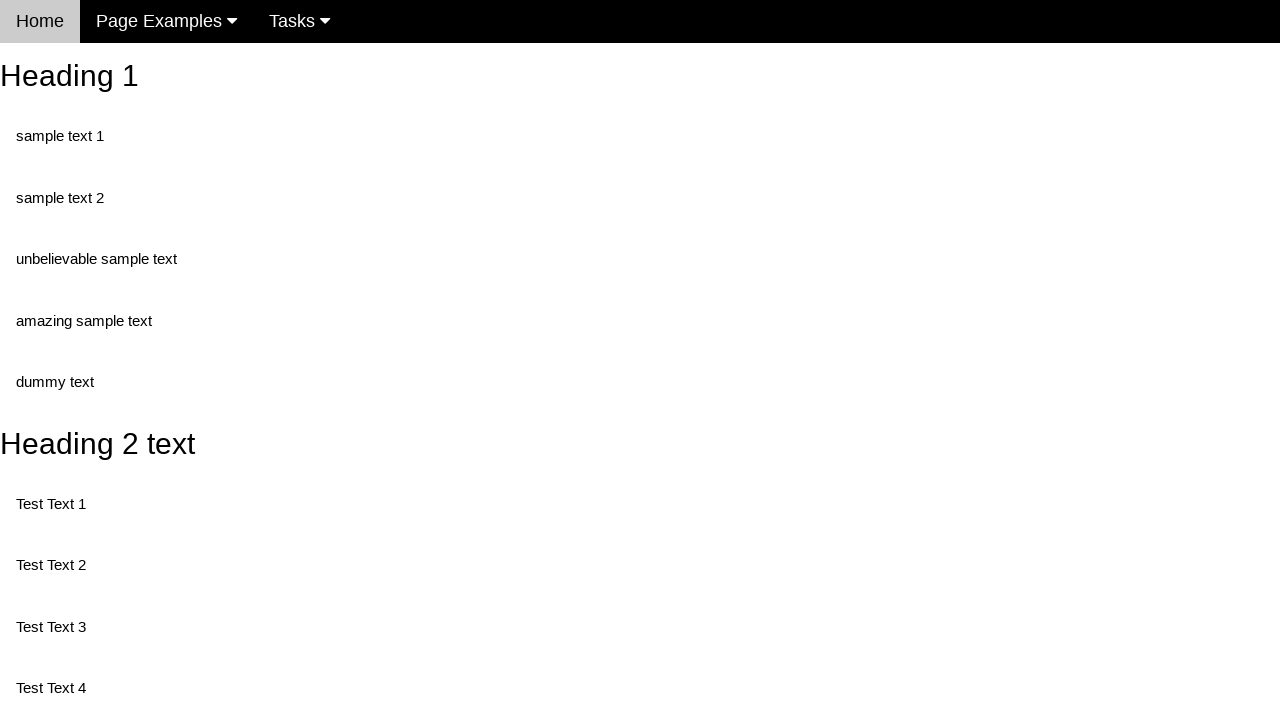

Waited for CSS element 'nonStandartText' to be ready
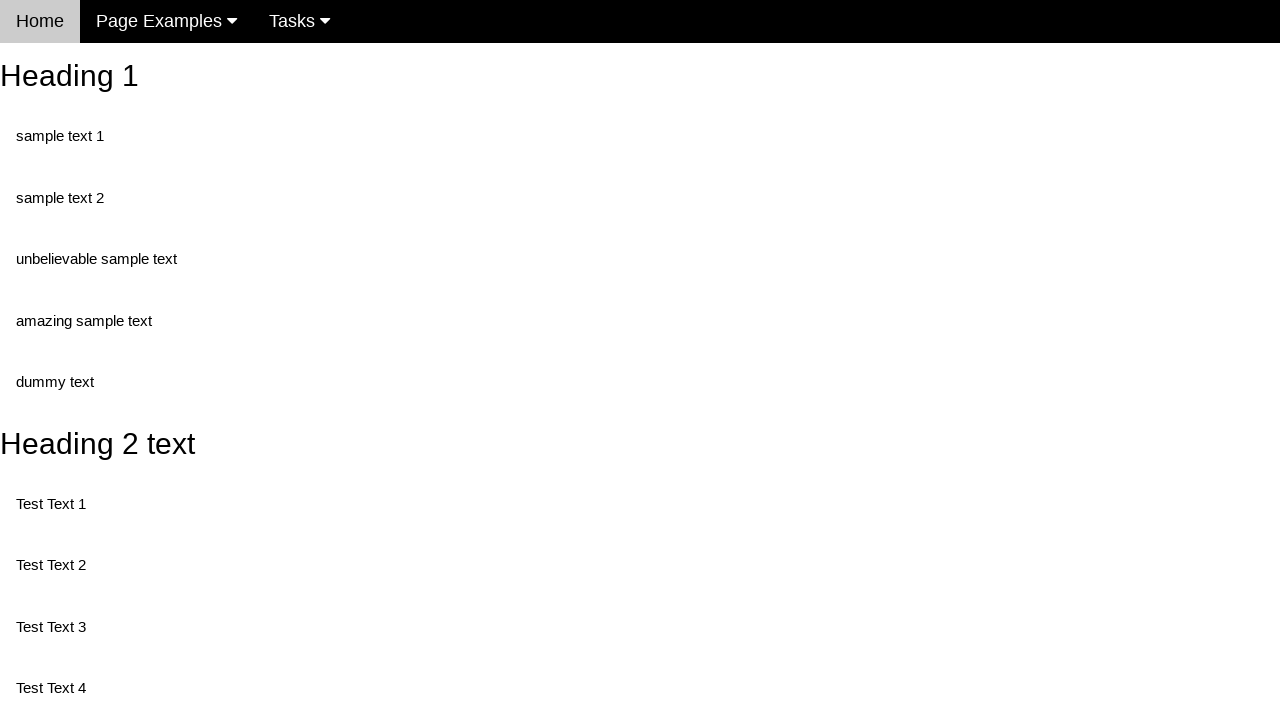

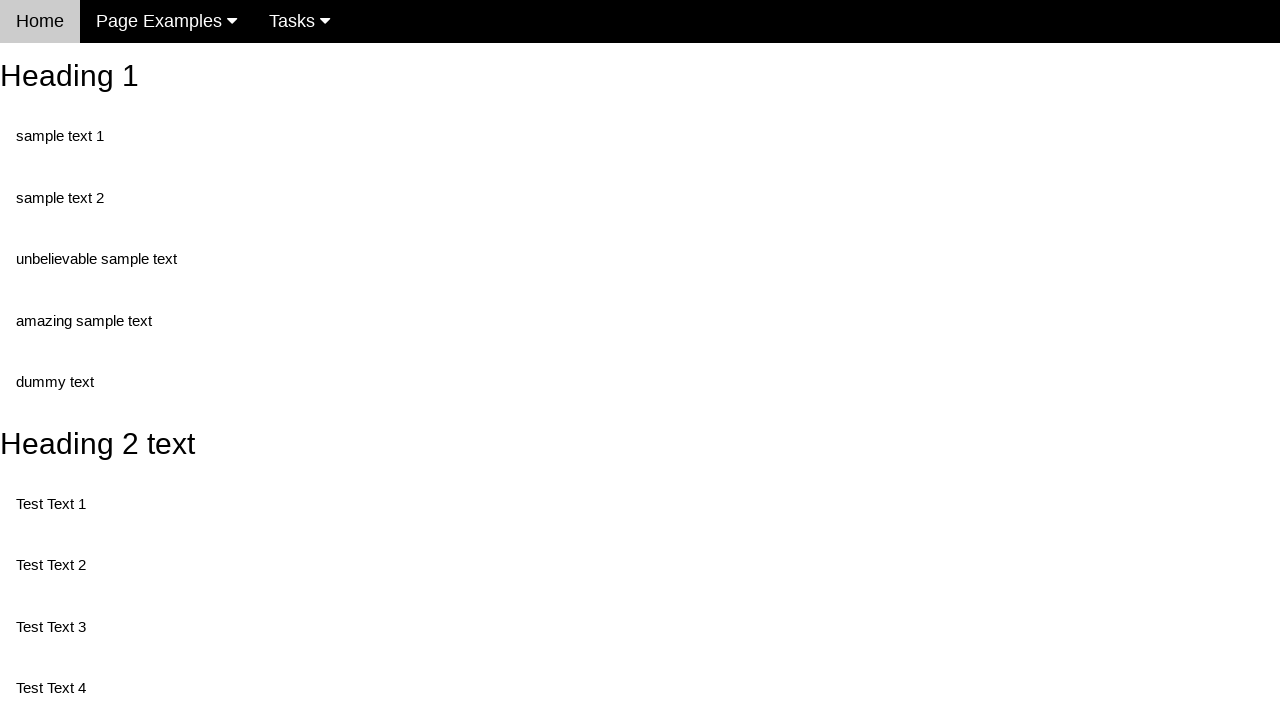